Tests finding and clicking a hidden button that requires scrolling into view by navigating to the Scrollbars challenge and clicking the Hiding Button.

Starting URL: http://uitestingplayground.com/

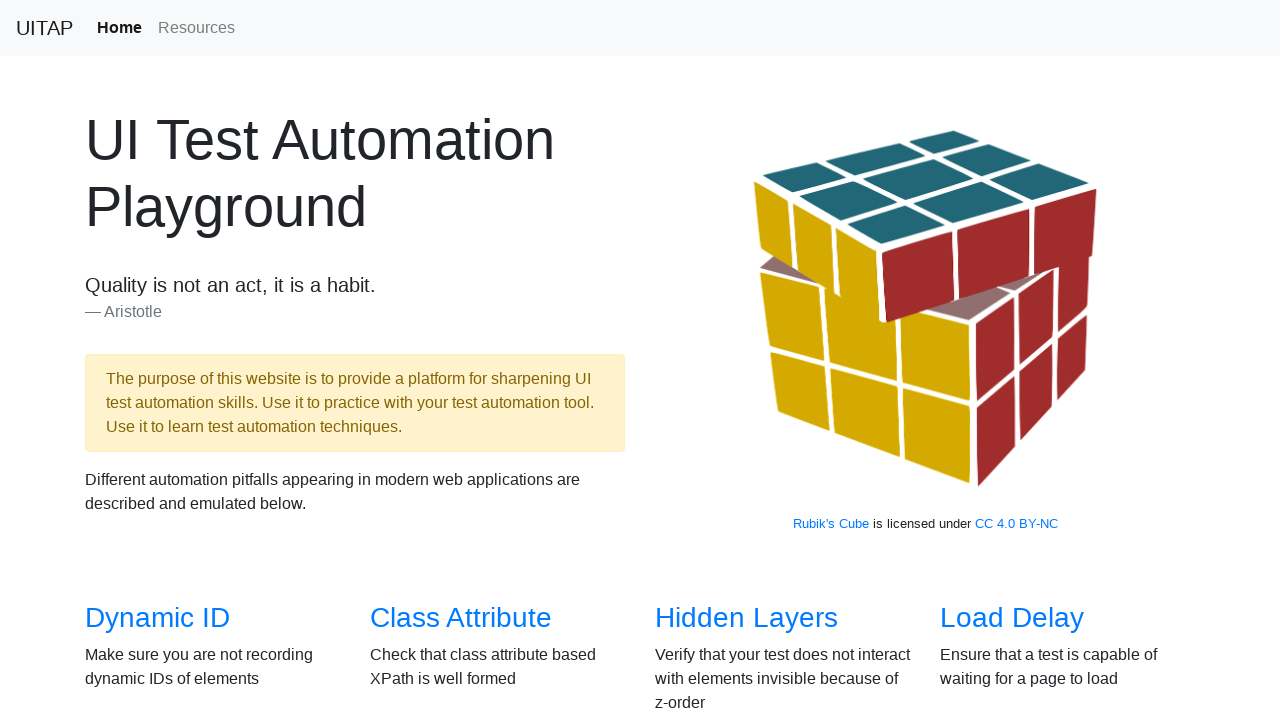

Clicked on Scrollbars link to navigate to the challenge at (148, 361) on internal:role=link[name="Scrollbars"i]
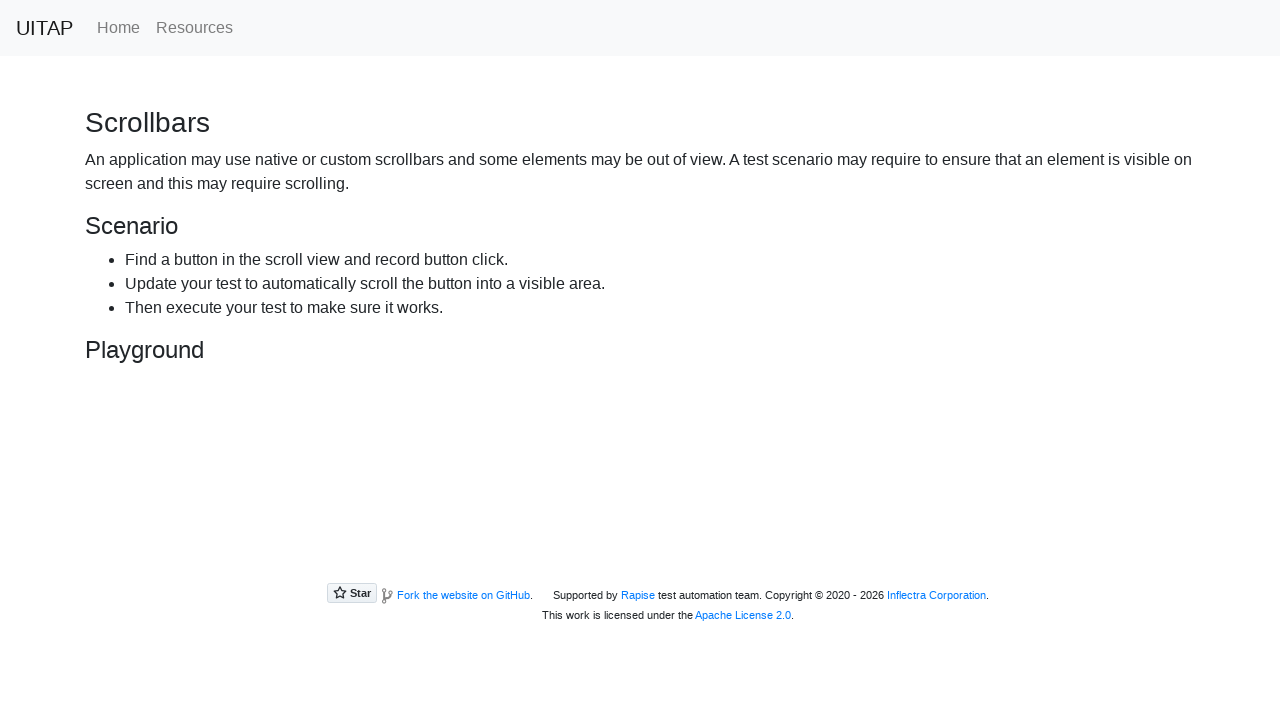

Clicked on the Hiding Button at (234, 448) on internal:role=button[name="Hiding Button"i]
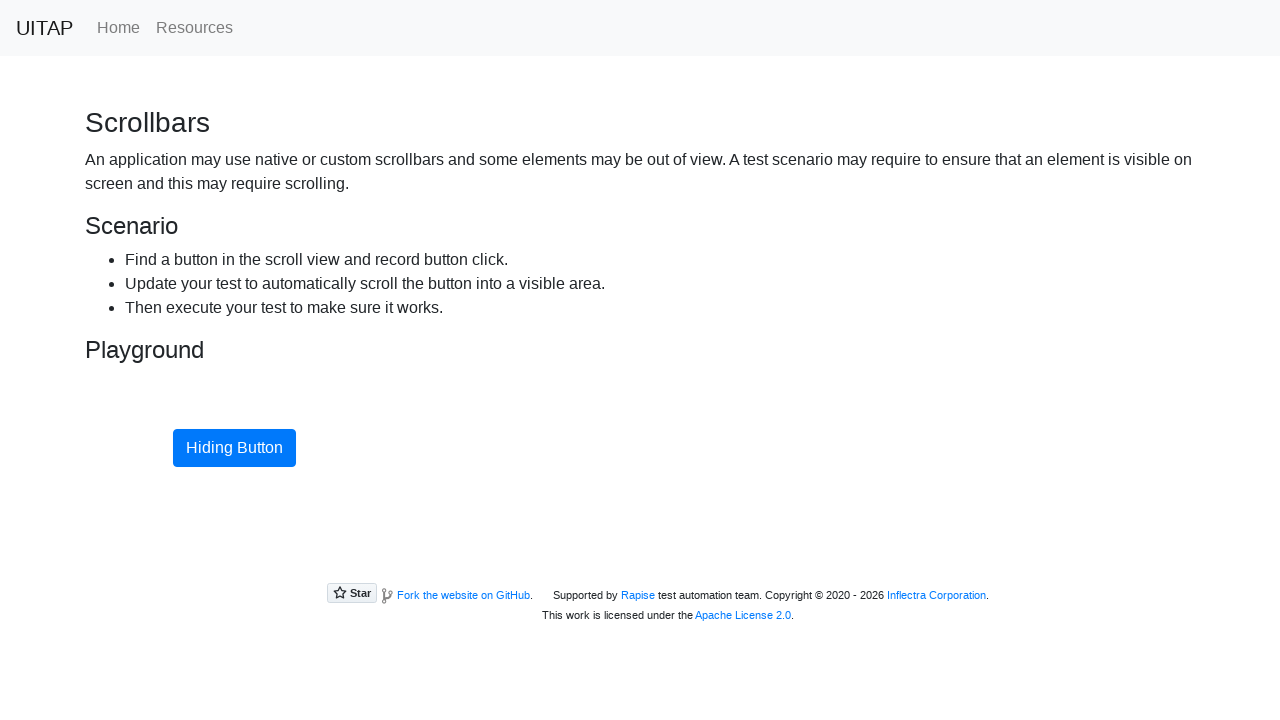

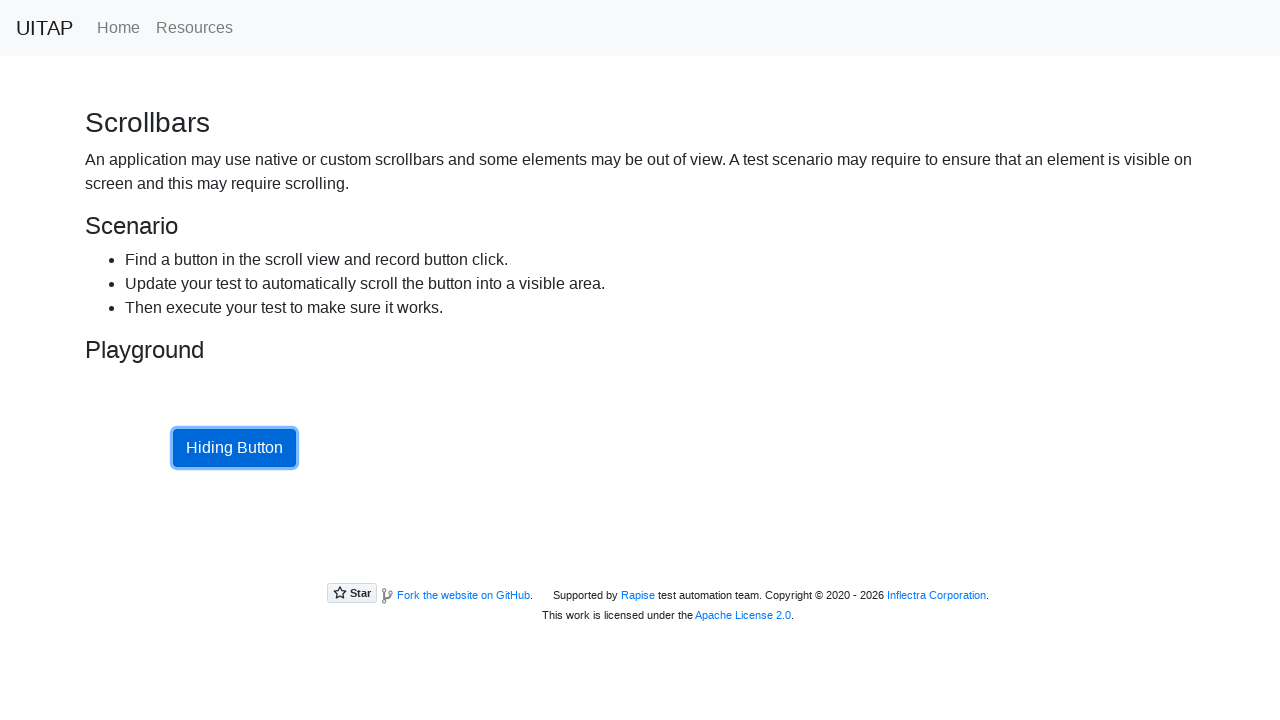